Tests dropdown selection by selecting Option 1 using visible text

Starting URL: https://testcenter.techproeducation.com/index.php?page=dropdown

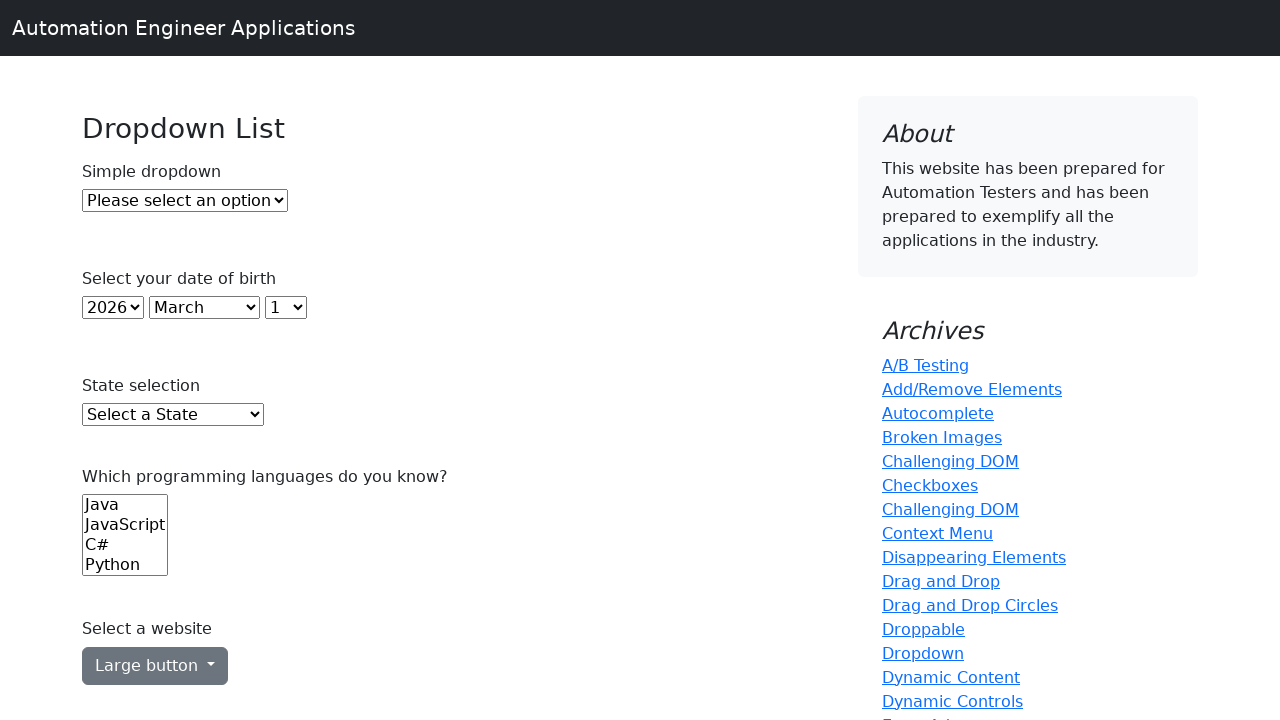

Navigated to dropdown test page
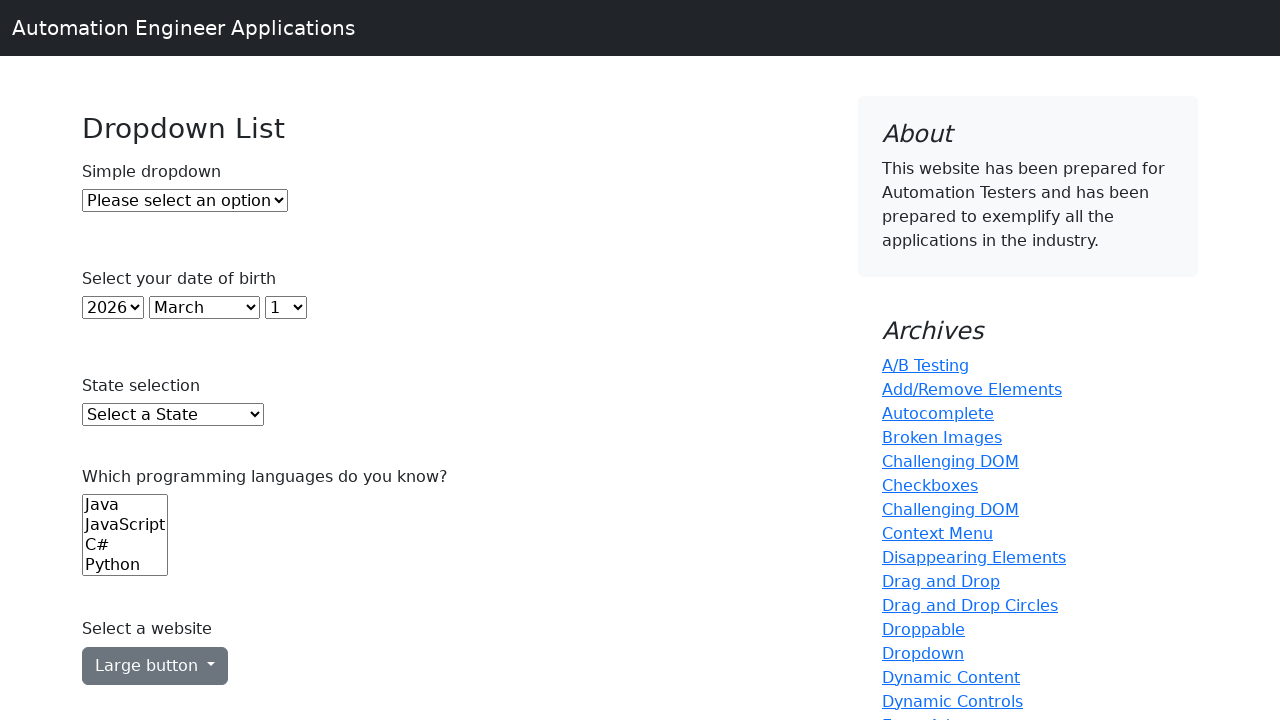

Selected Option 1 from dropdown by visible text on #dropdown
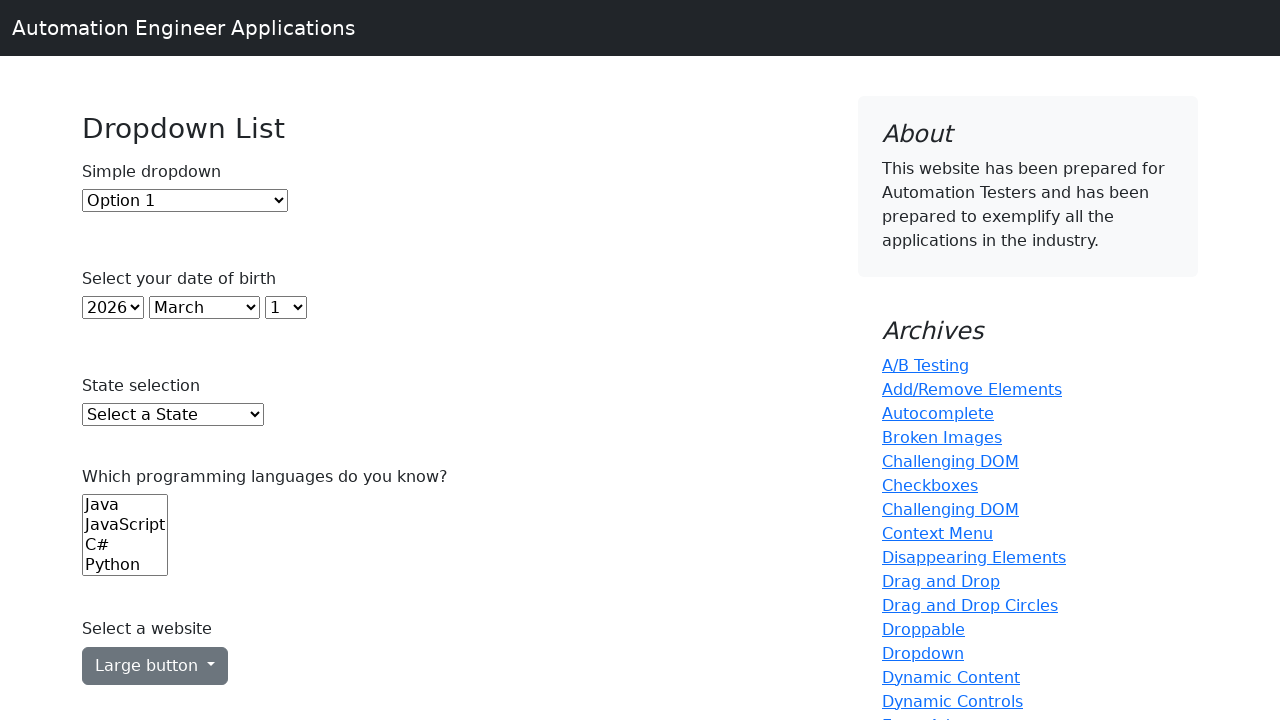

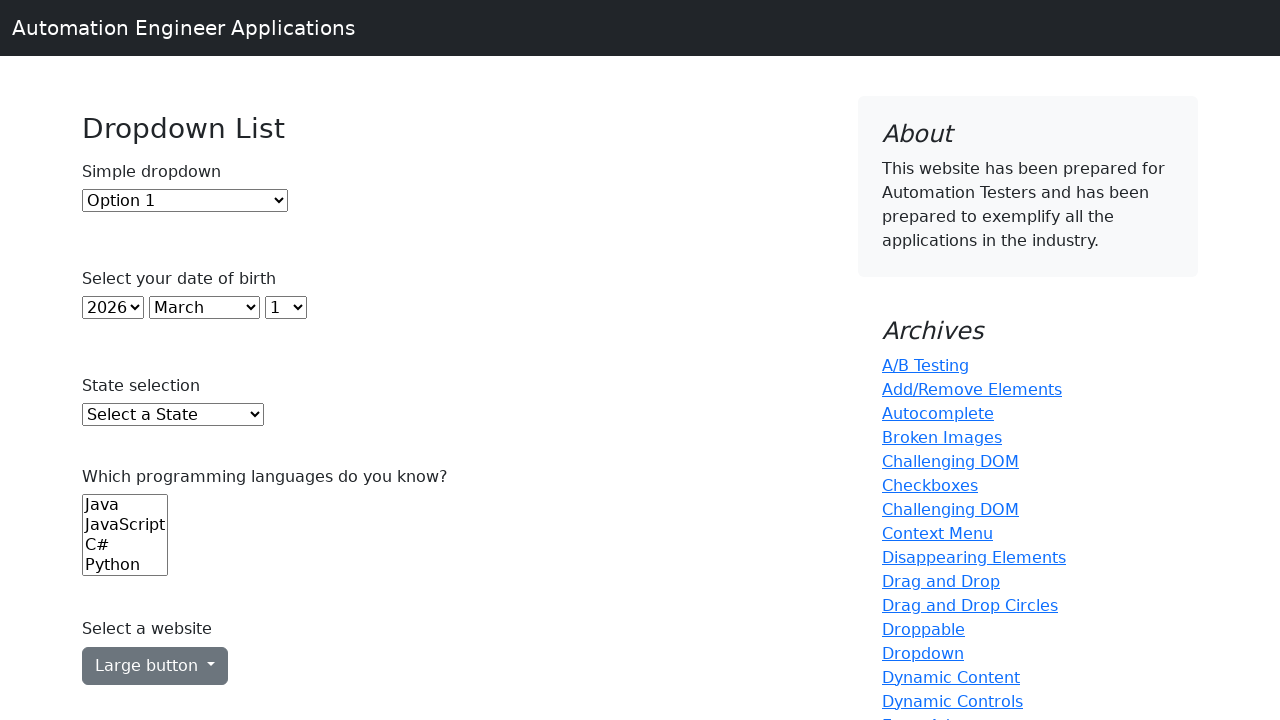